Clicks Submit new Language menu item and verifies the submenu header

Starting URL: http://www.99-bottles-of-beer.net/

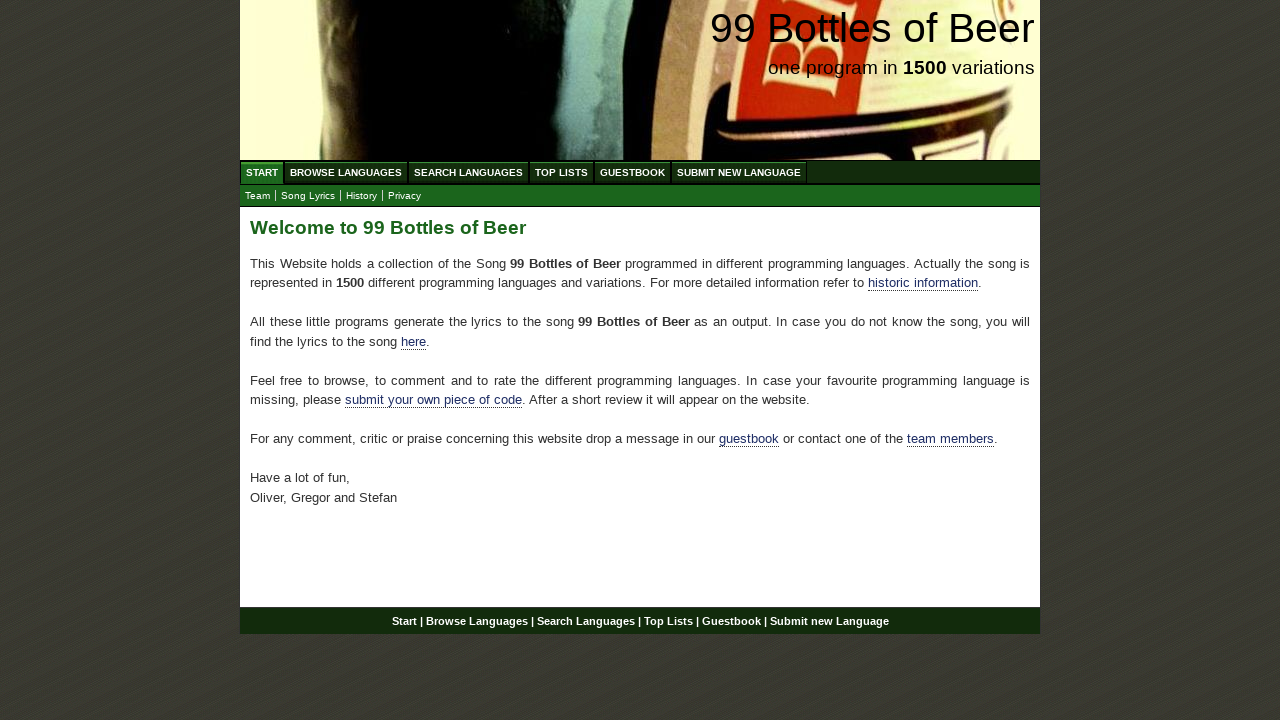

Clicked Submit new Language menu item at (739, 172) on xpath=//*[@id='menu']/li[6]/a
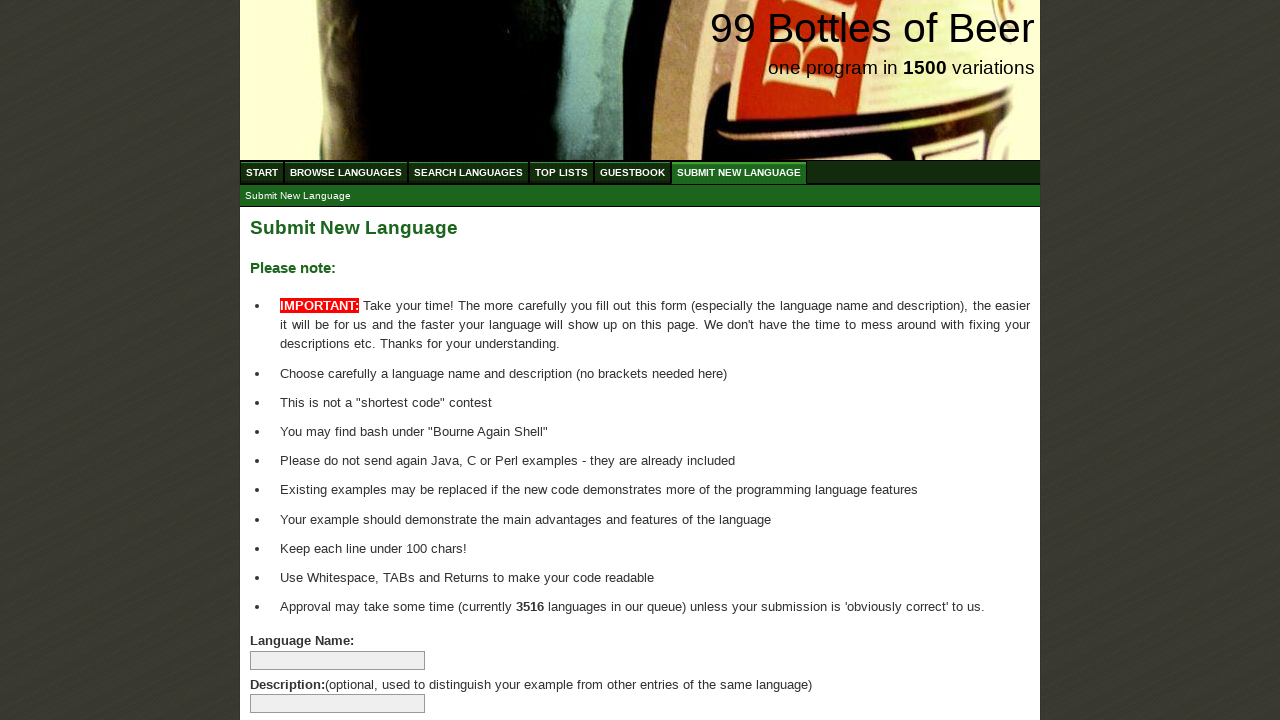

Located submenu header element
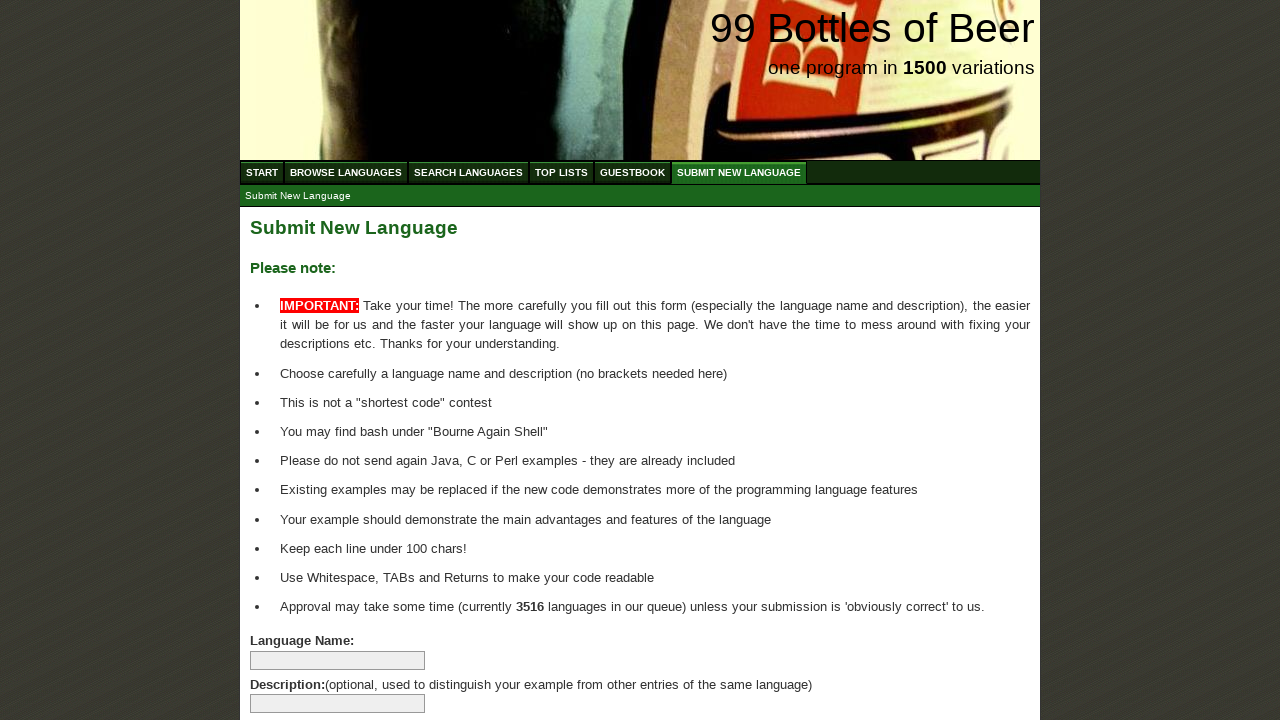

Submenu header became visible
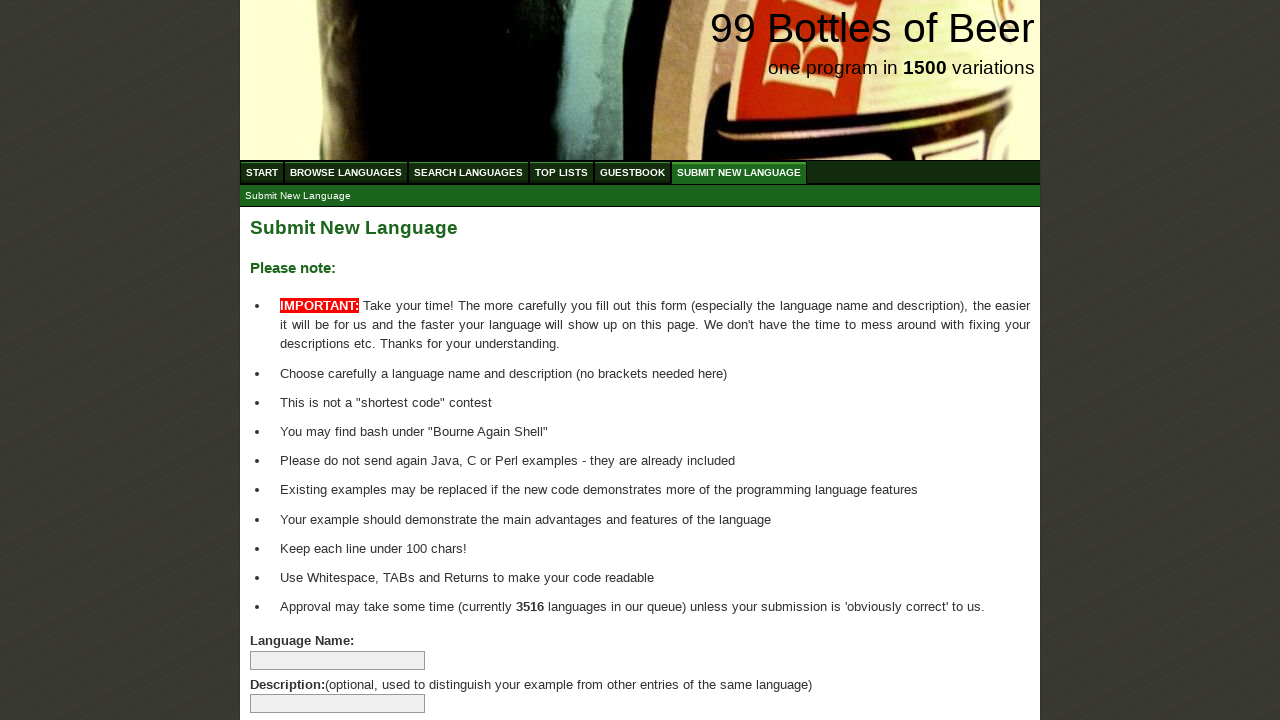

Verified submenu header text is 'Submit New Language'
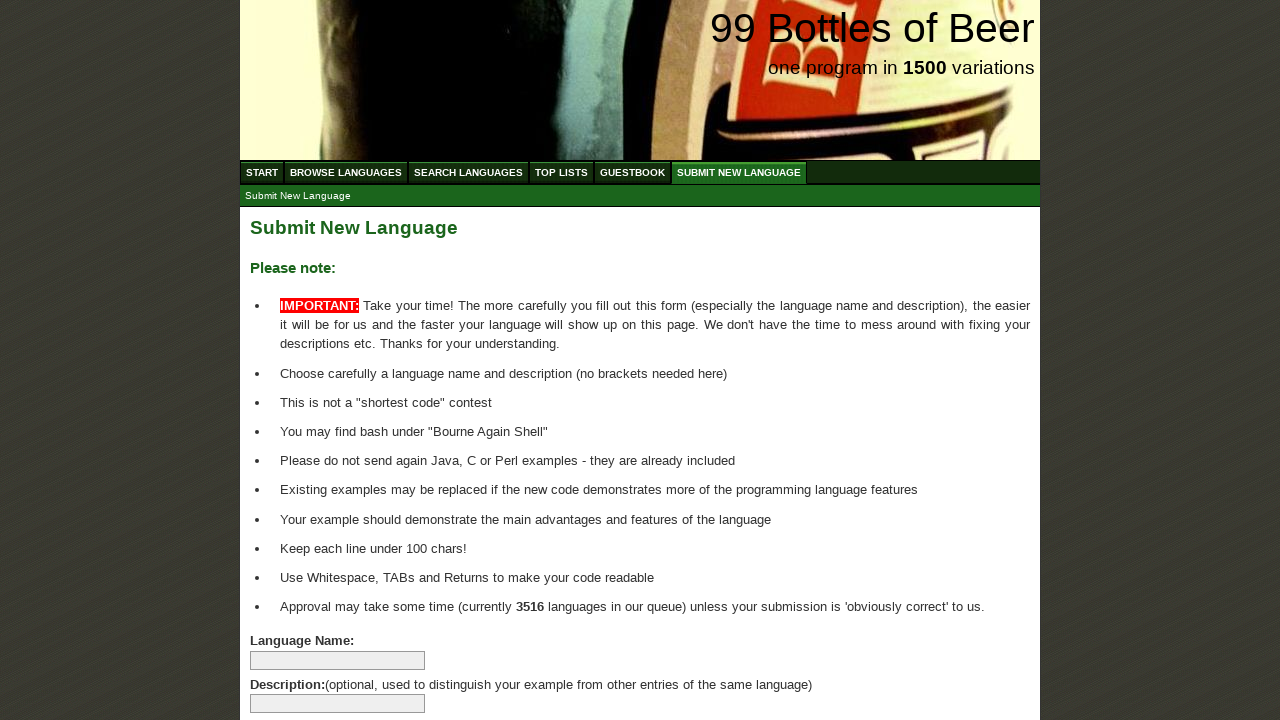

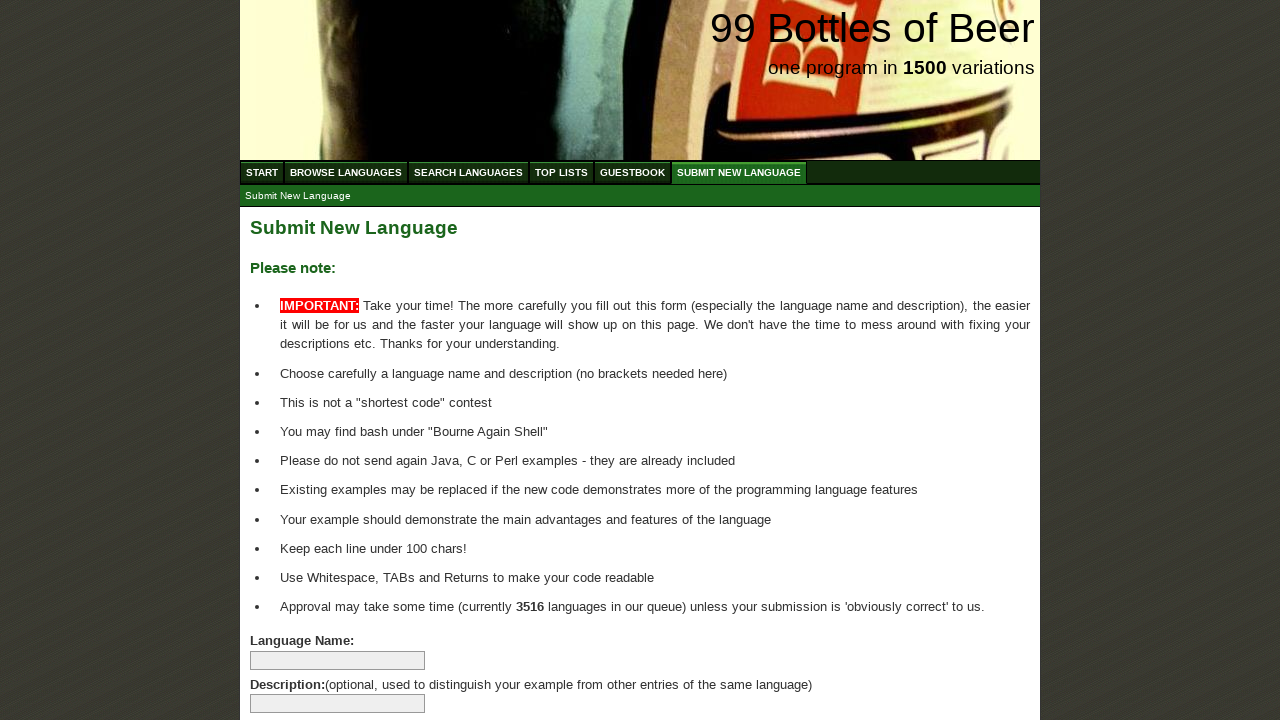